Tests file download functionality by navigating to a file download page and clicking on a download link to initiate a file download.

Starting URL: https://testcenter.techproeducation.com/index.php?page=file-download

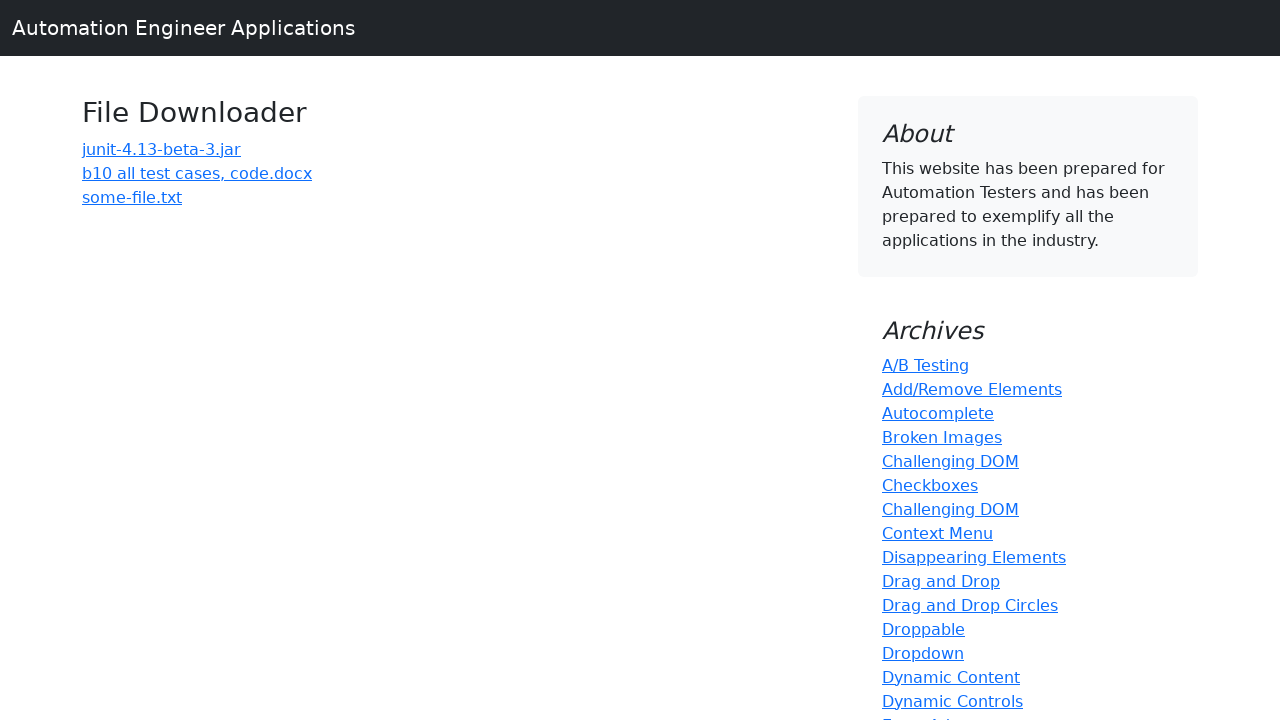

Navigated to file download page
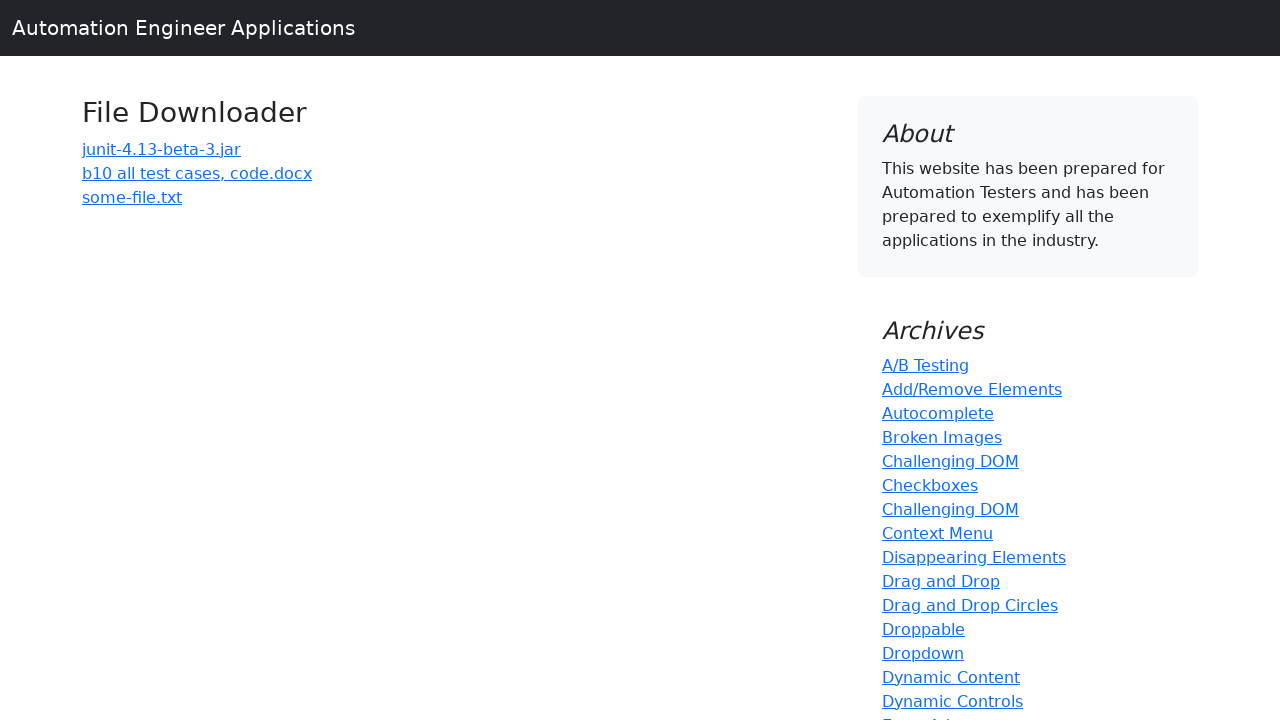

Clicked download link for 'b10 all test cases' file at (197, 173) on a:has-text('b10 all test cases')
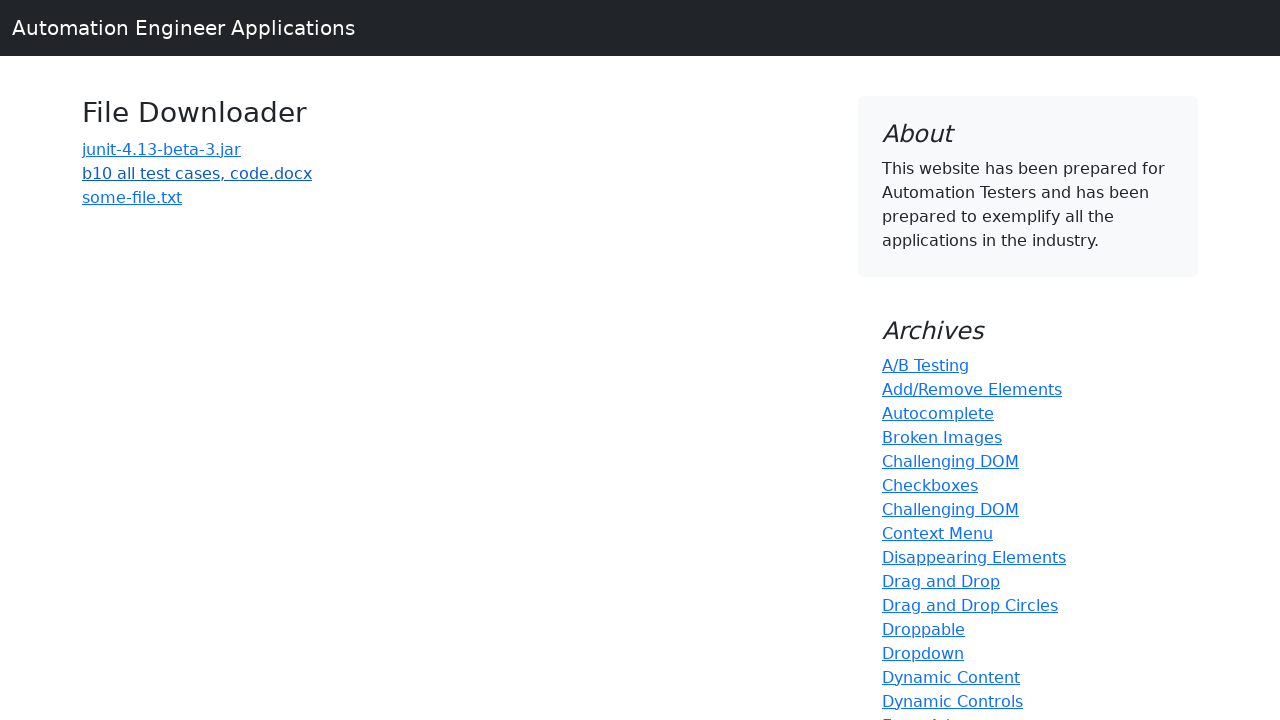

Waited for file download to initiate
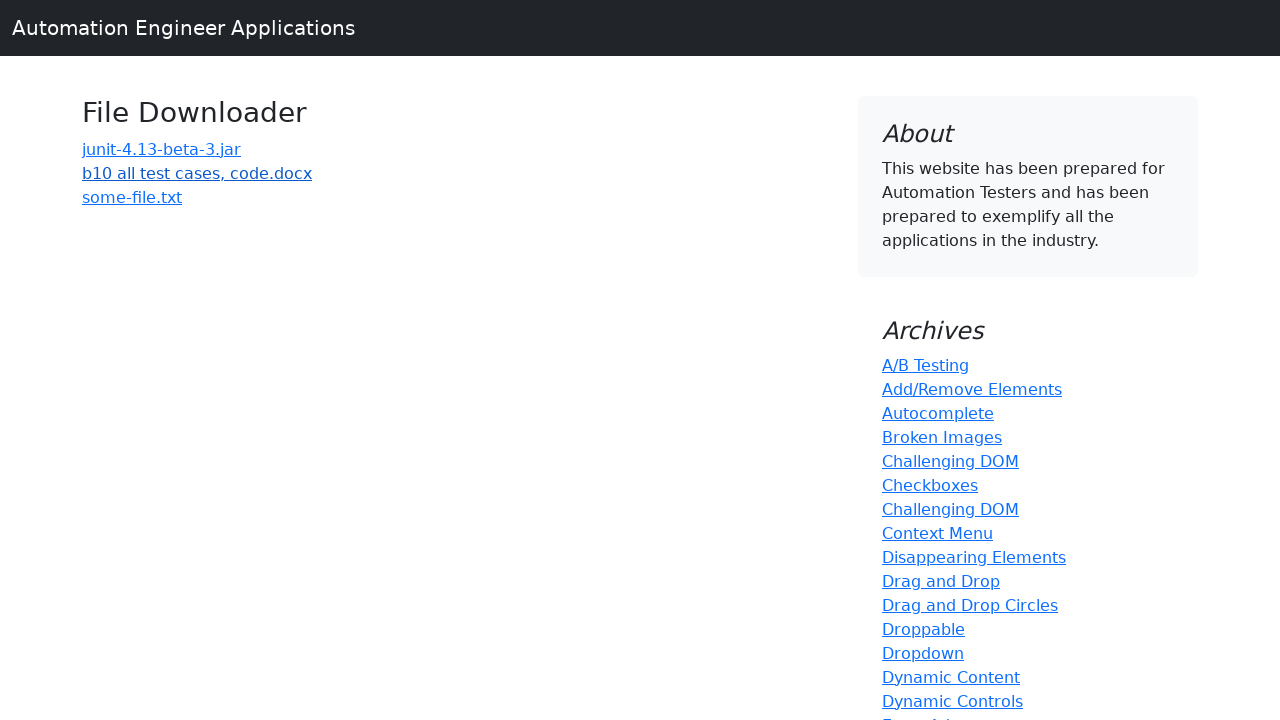

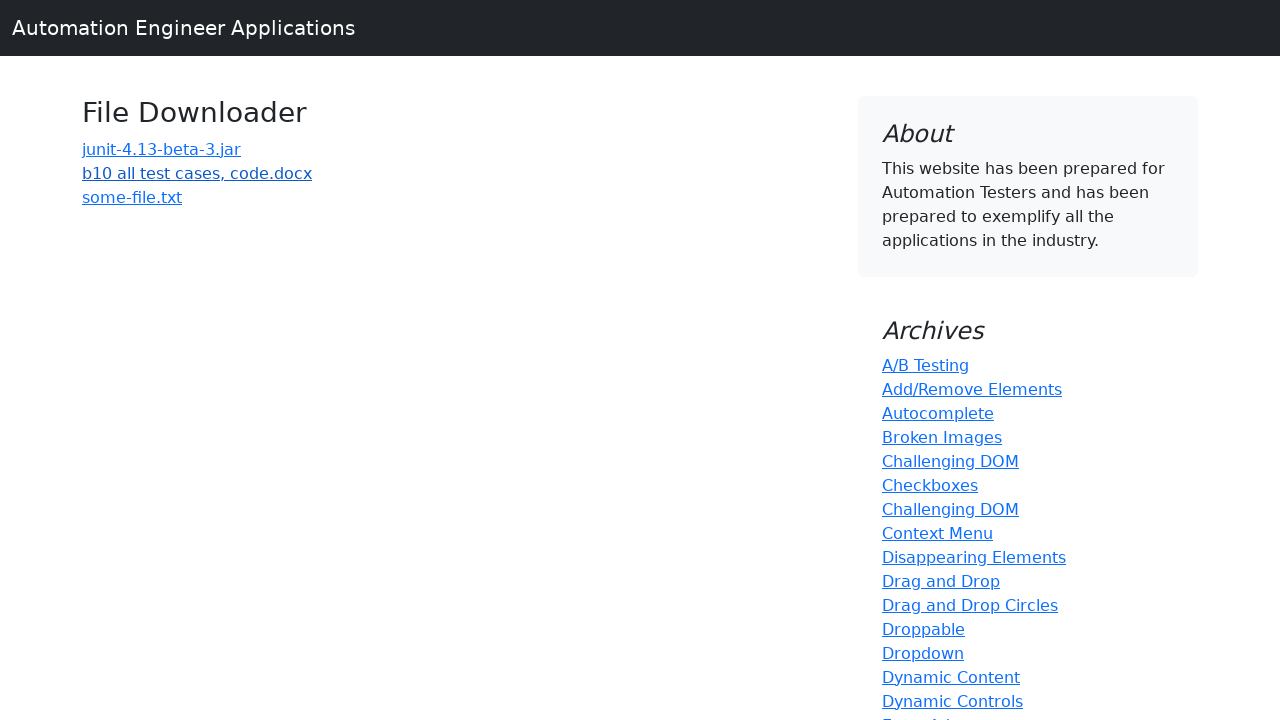